Tests that a todo item is removed when edited to an empty string

Starting URL: https://demo.playwright.dev/todomvc

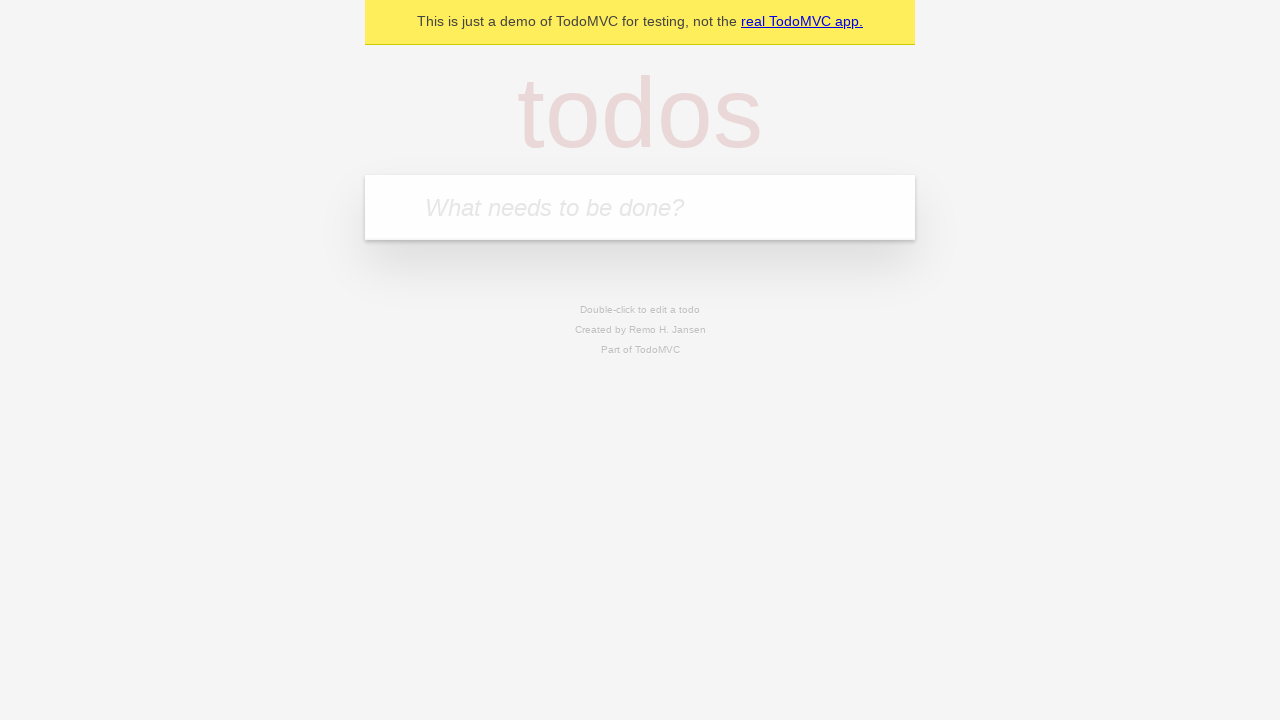

Filled input with 'buy some cheese' on internal:attr=[placeholder="What needs to be done?"i]
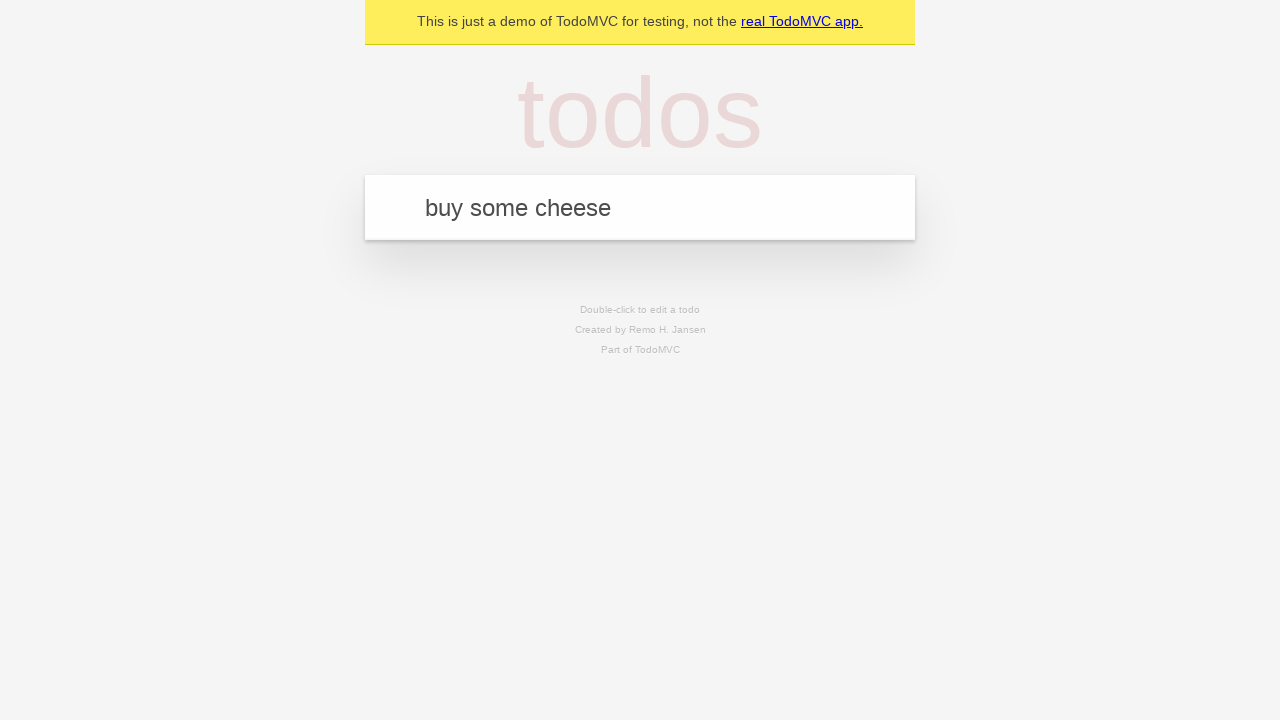

Pressed Enter to add first todo item on internal:attr=[placeholder="What needs to be done?"i]
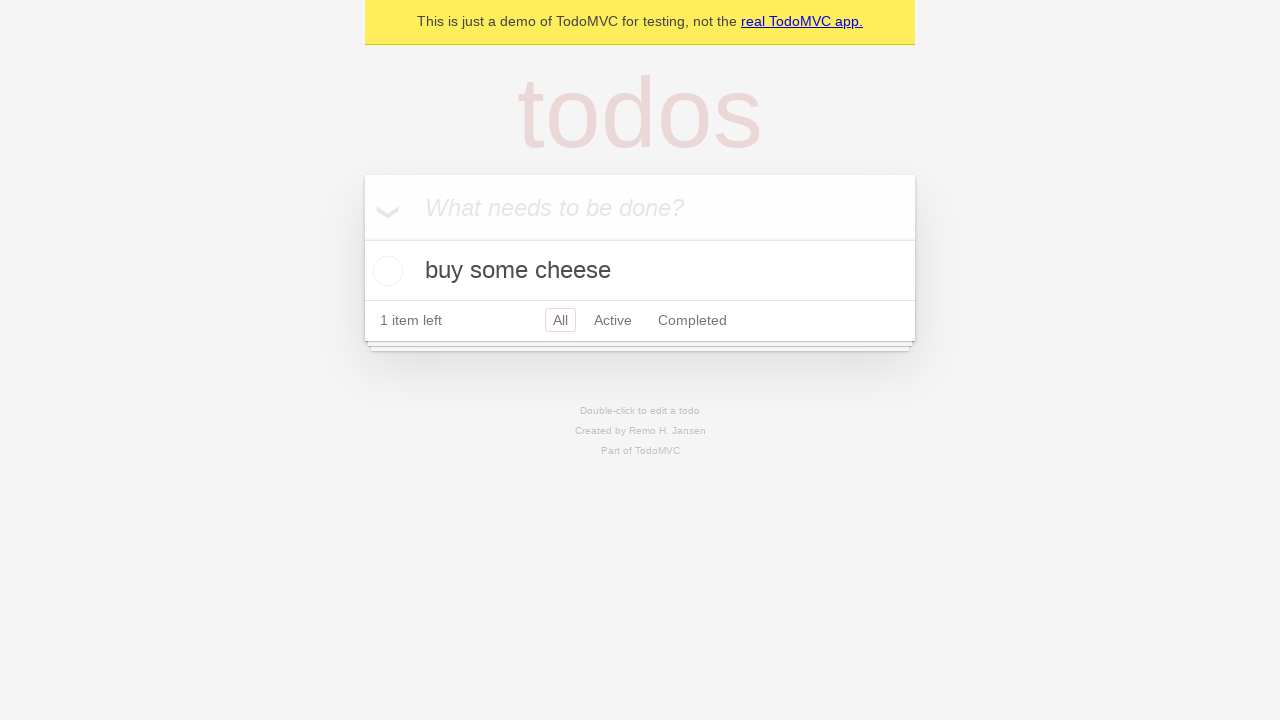

Filled input with 'feed the cat' on internal:attr=[placeholder="What needs to be done?"i]
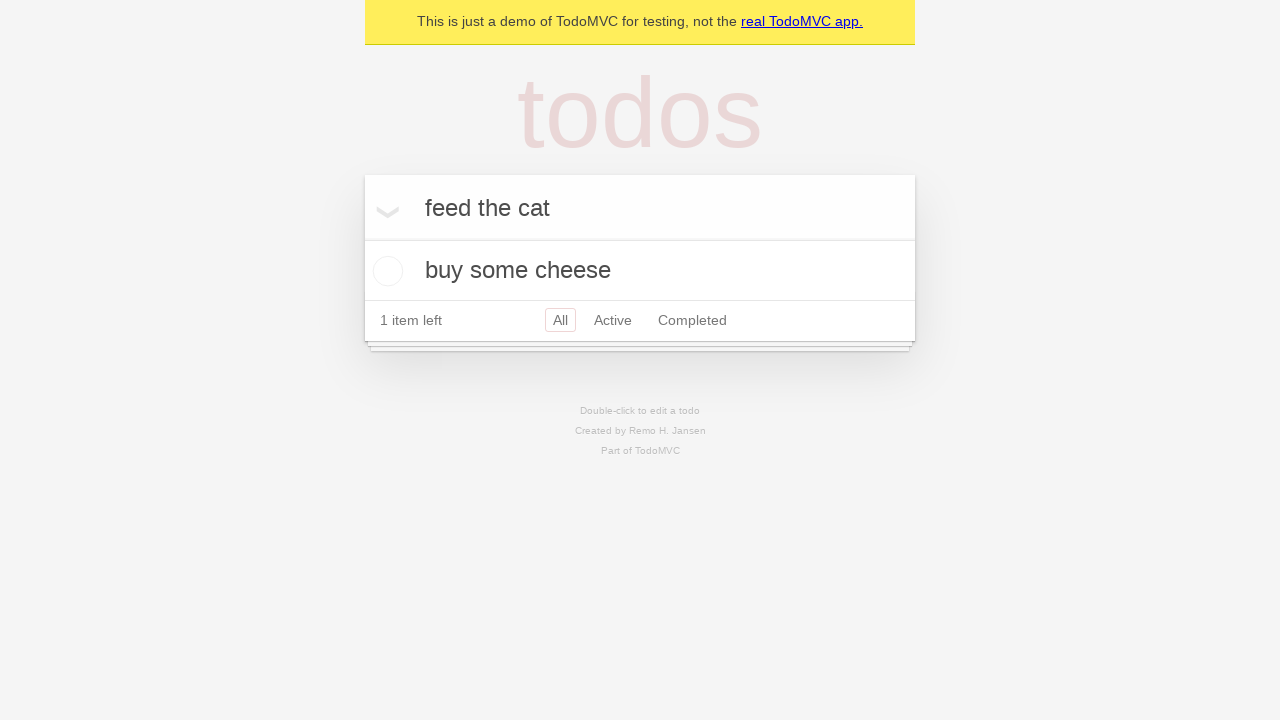

Pressed Enter to add second todo item on internal:attr=[placeholder="What needs to be done?"i]
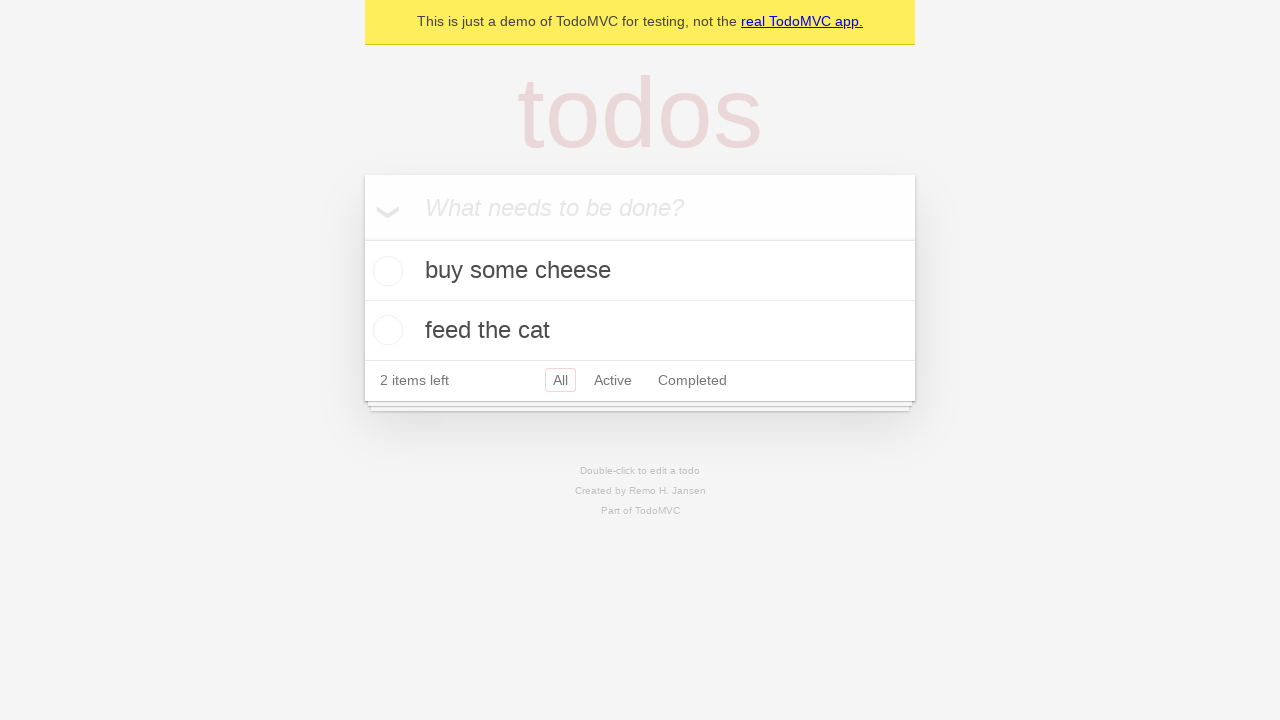

Filled input with 'book a doctors appointment' on internal:attr=[placeholder="What needs to be done?"i]
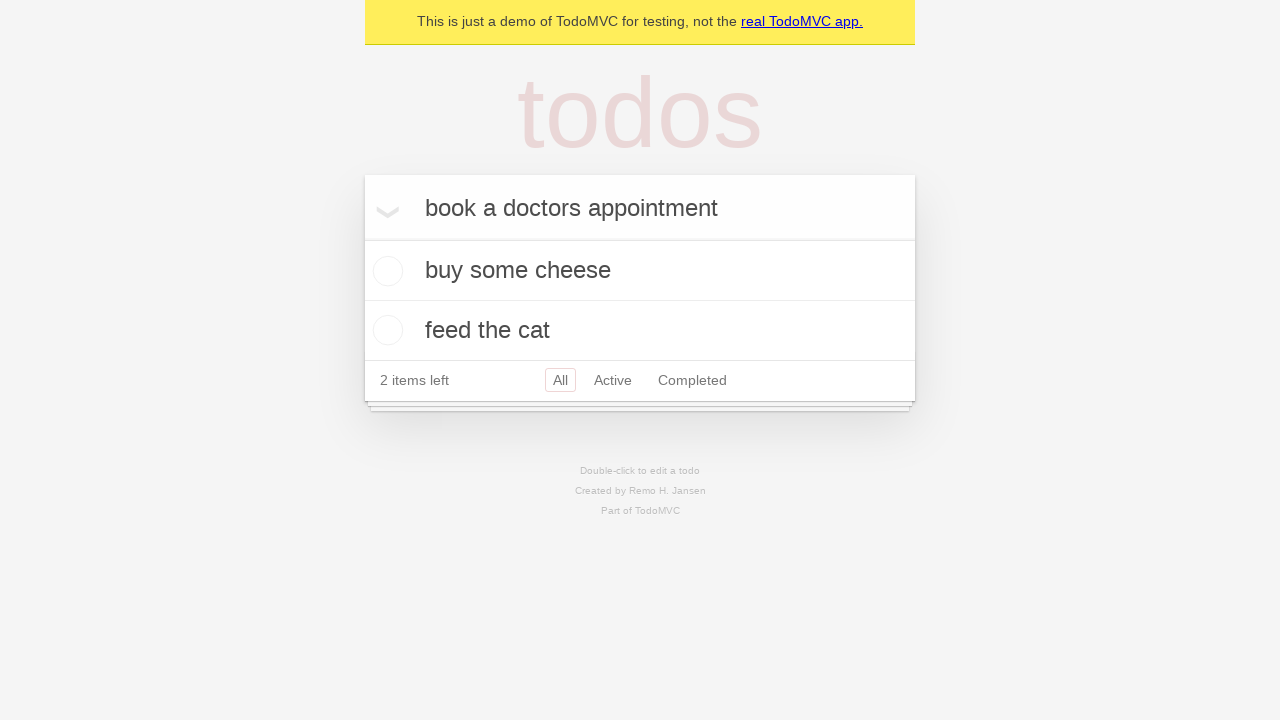

Pressed Enter to add third todo item on internal:attr=[placeholder="What needs to be done?"i]
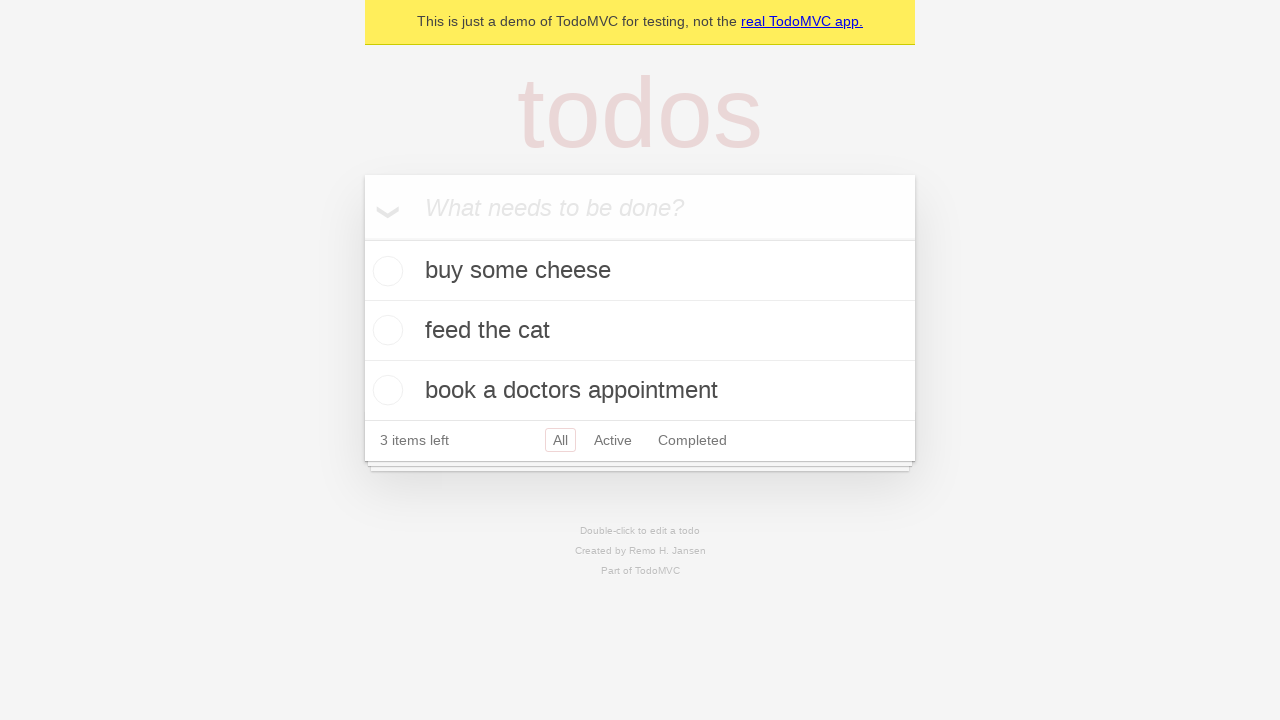

Double-clicked second todo item to enter edit mode at (640, 331) on internal:testid=[data-testid="todo-item"s] >> nth=1
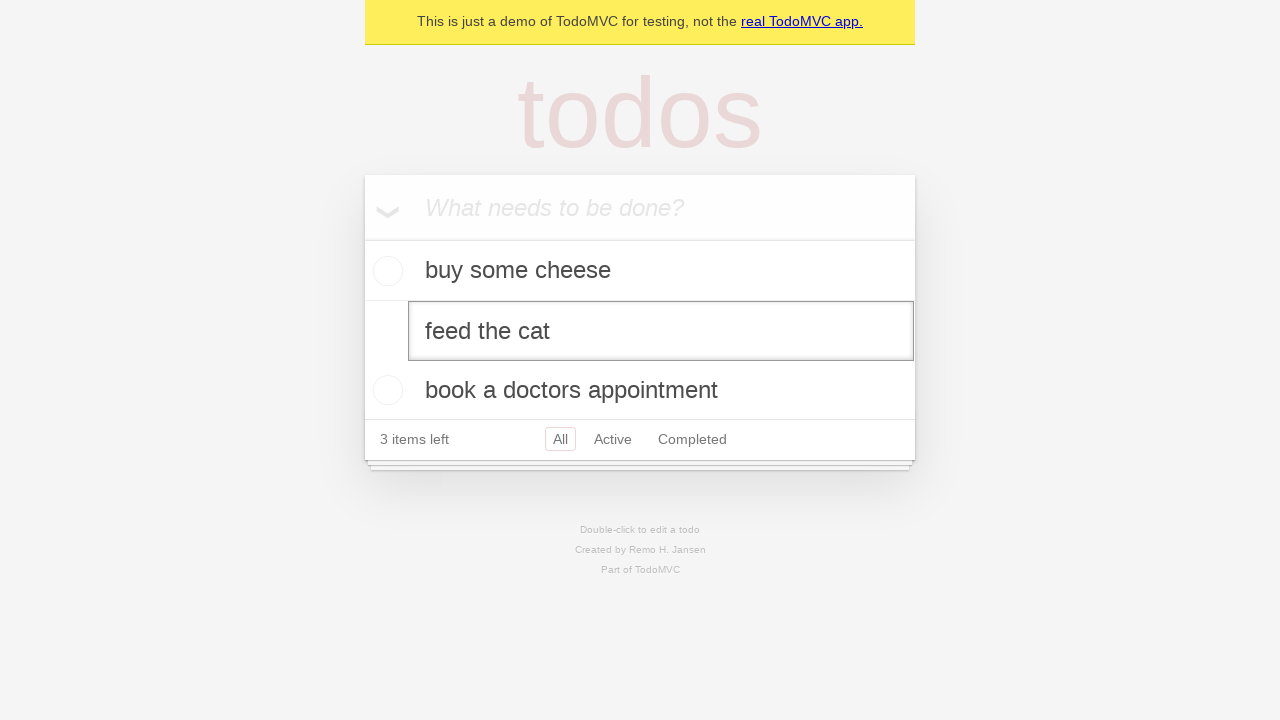

Cleared the text in edit field on internal:testid=[data-testid="todo-item"s] >> nth=1 >> internal:role=textbox[nam
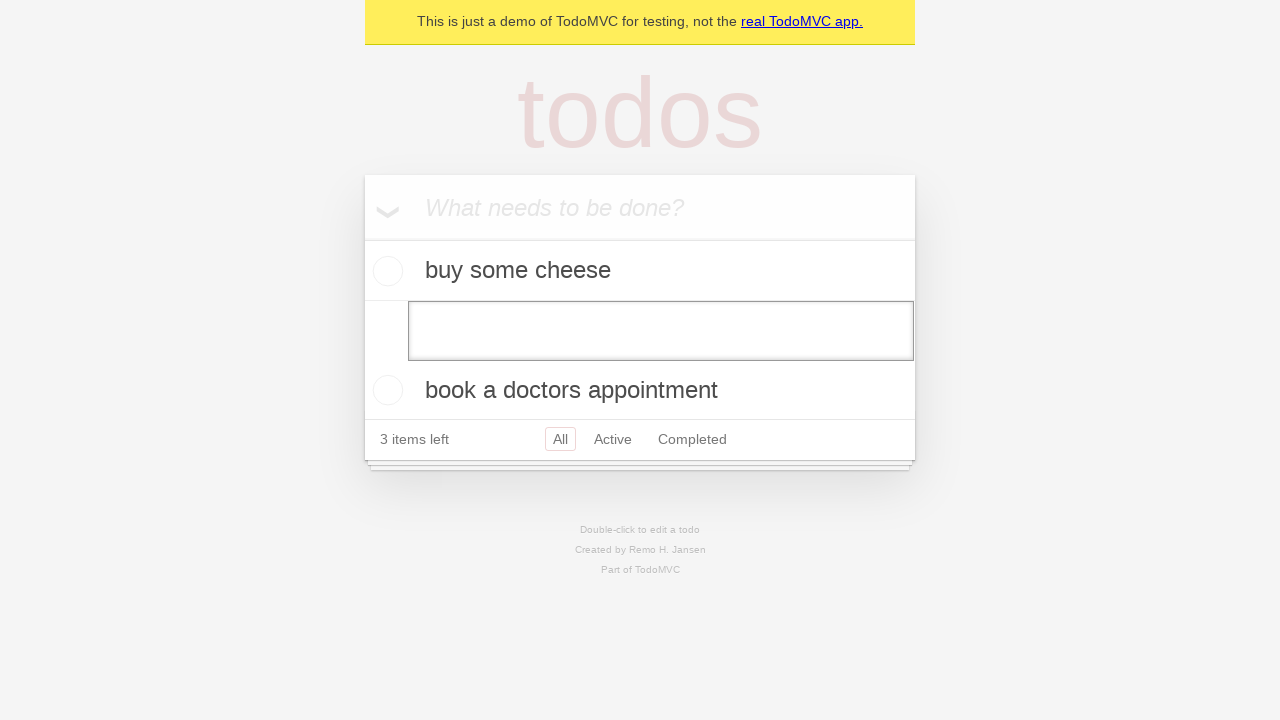

Pressed Enter to confirm deletion of todo item with empty text on internal:testid=[data-testid="todo-item"s] >> nth=1 >> internal:role=textbox[nam
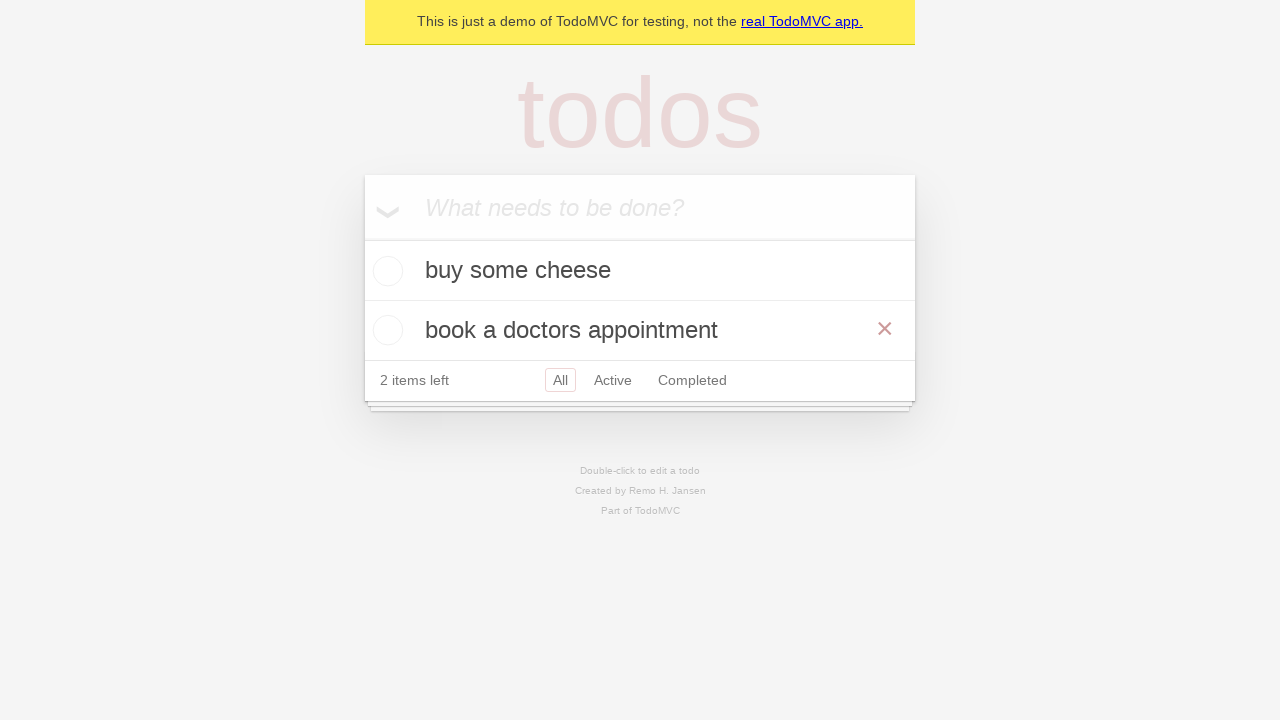

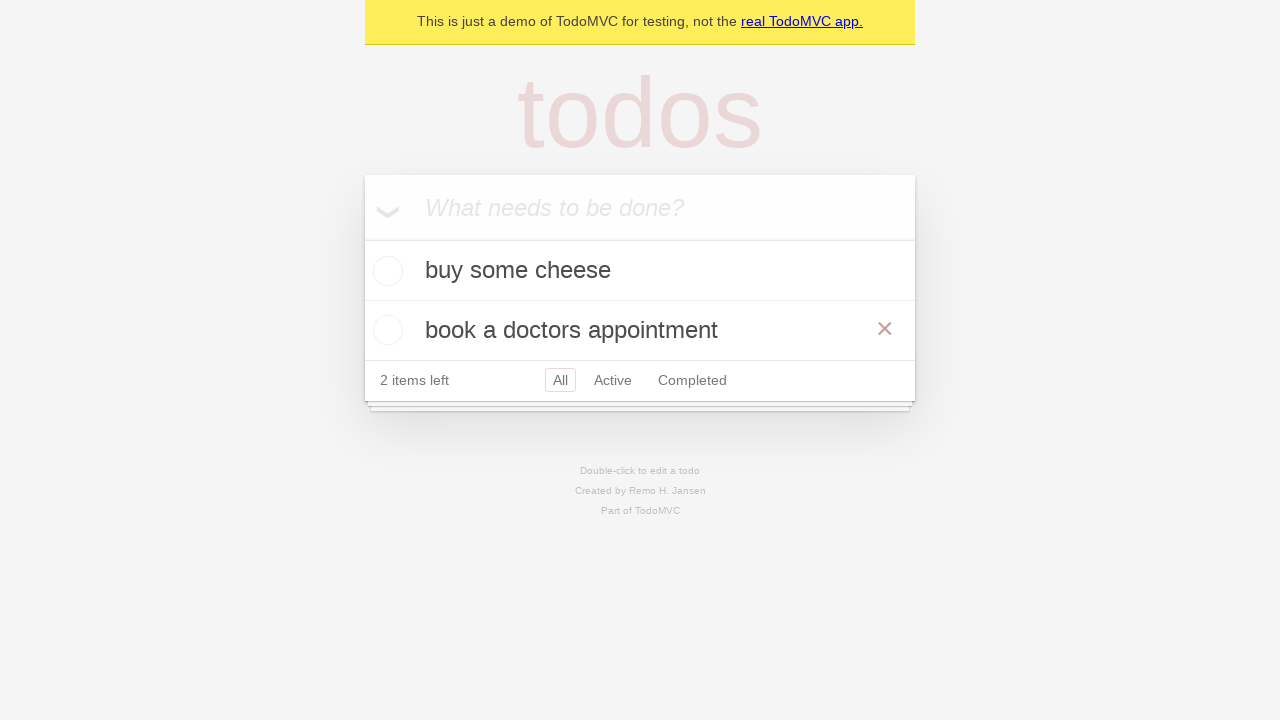